Tests checkbox interaction by clicking on the checkbox label and verifying the checkbox becomes selected

Starting URL: https://the-internet.herokuapp.com/checkboxes

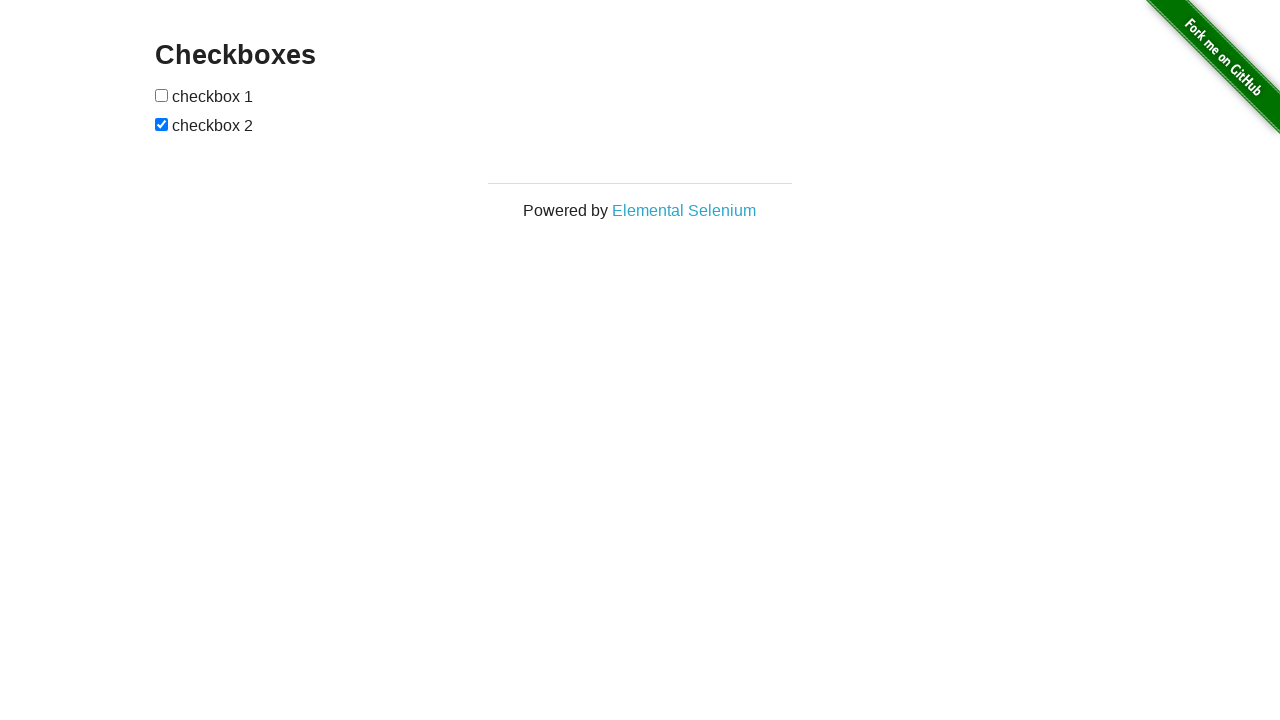

Located the first checkbox element on the form
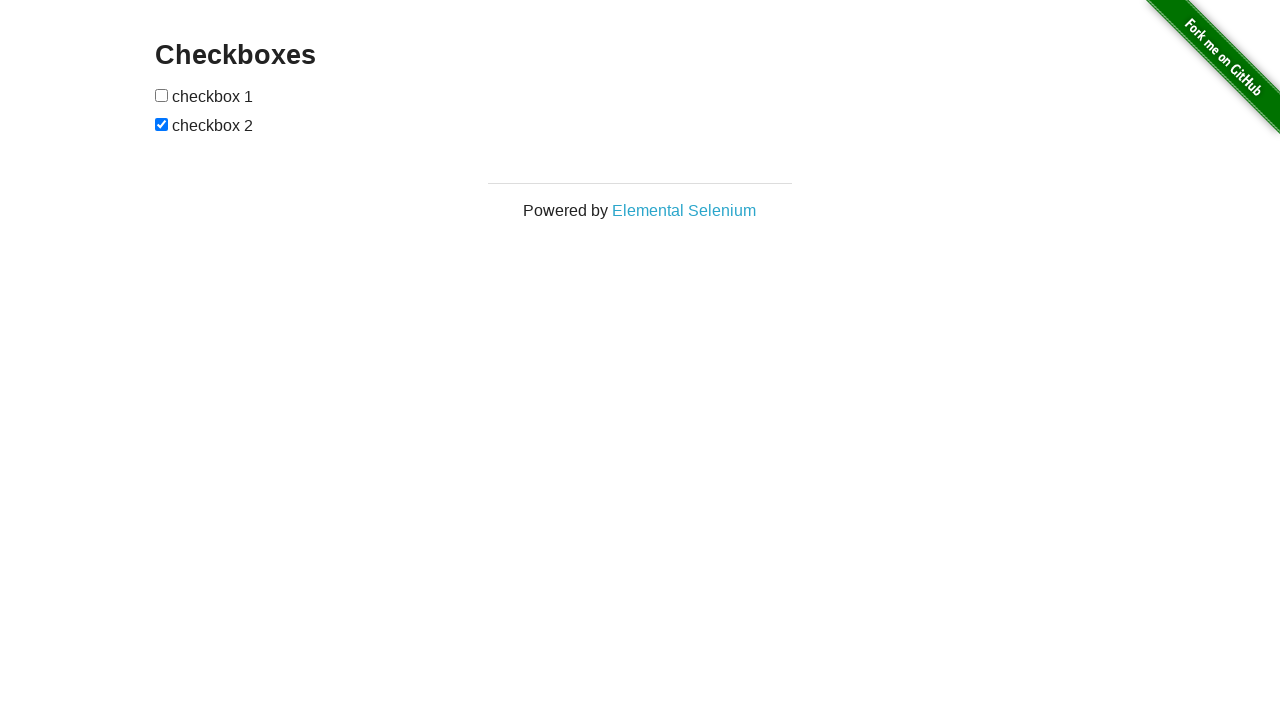

Clicked on the first checkbox to select it at (162, 95) on form#checkboxes input[type='checkbox'] >> nth=0
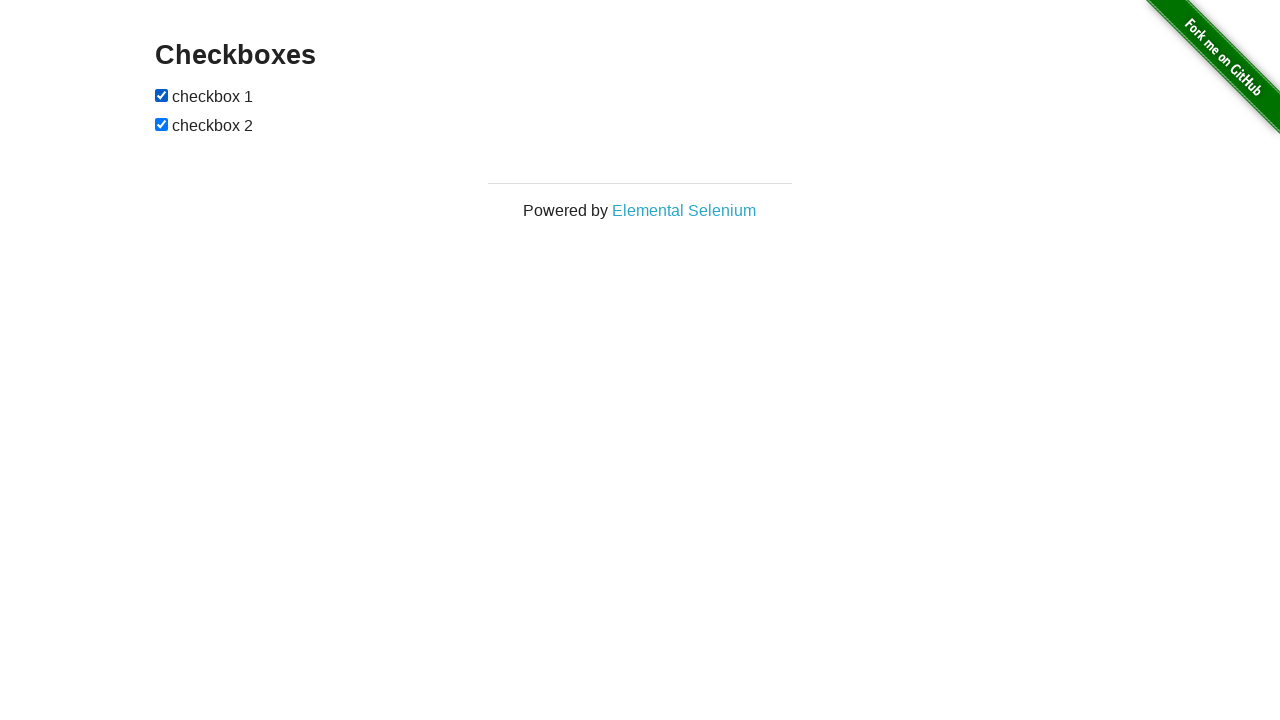

Verified that the checkbox is now selected
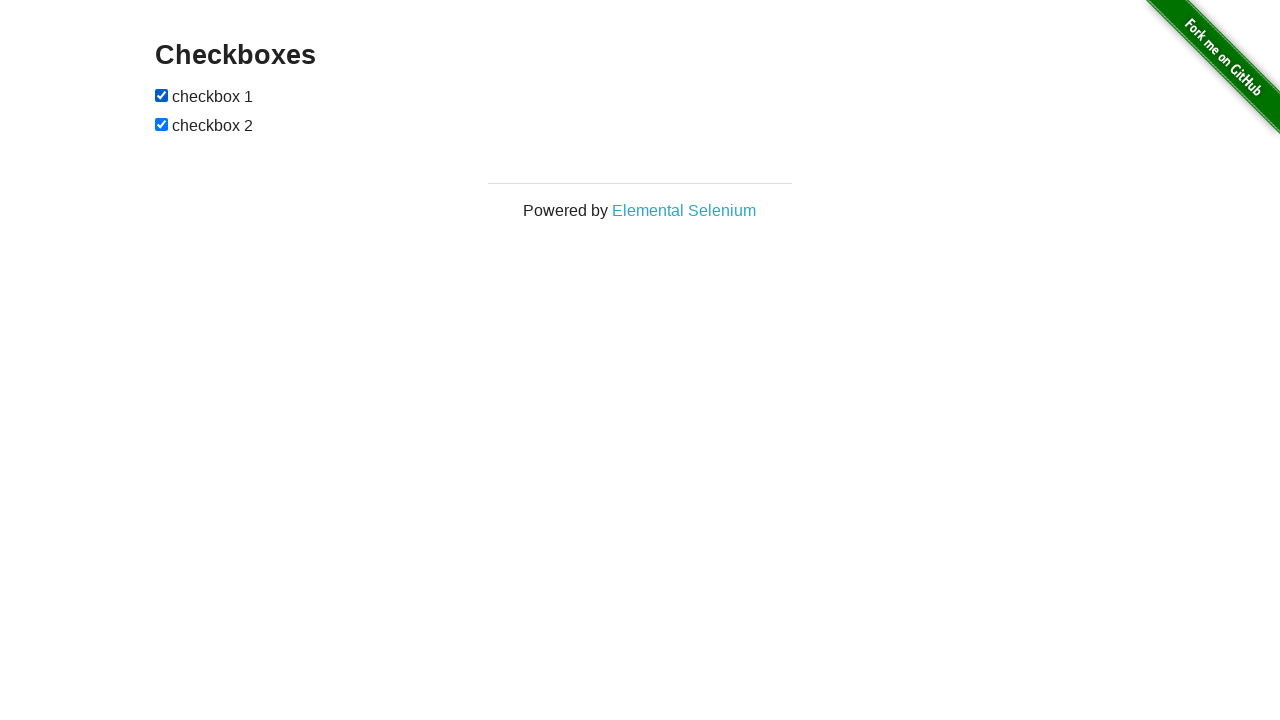

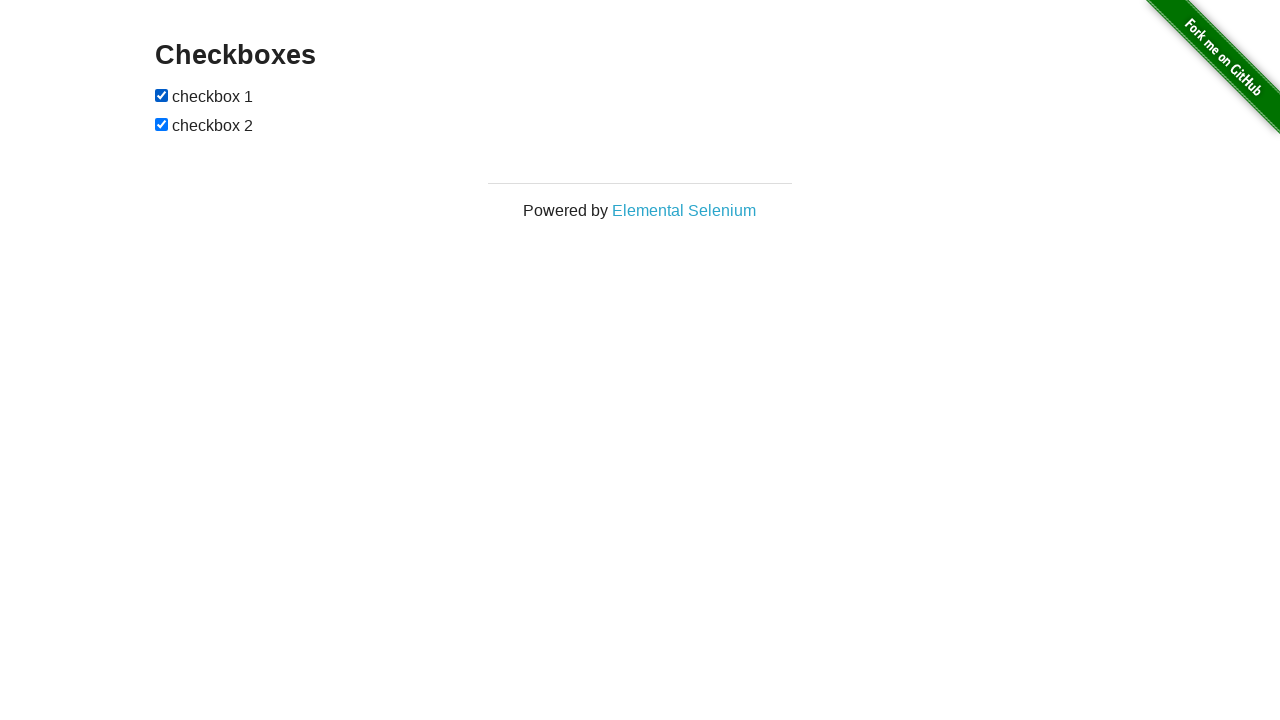